Tests checkbox functionality by clicking all checkboxes on the page and verifying they are selected

Starting URL: https://rahulshettyacademy.com/AutomationPractice/

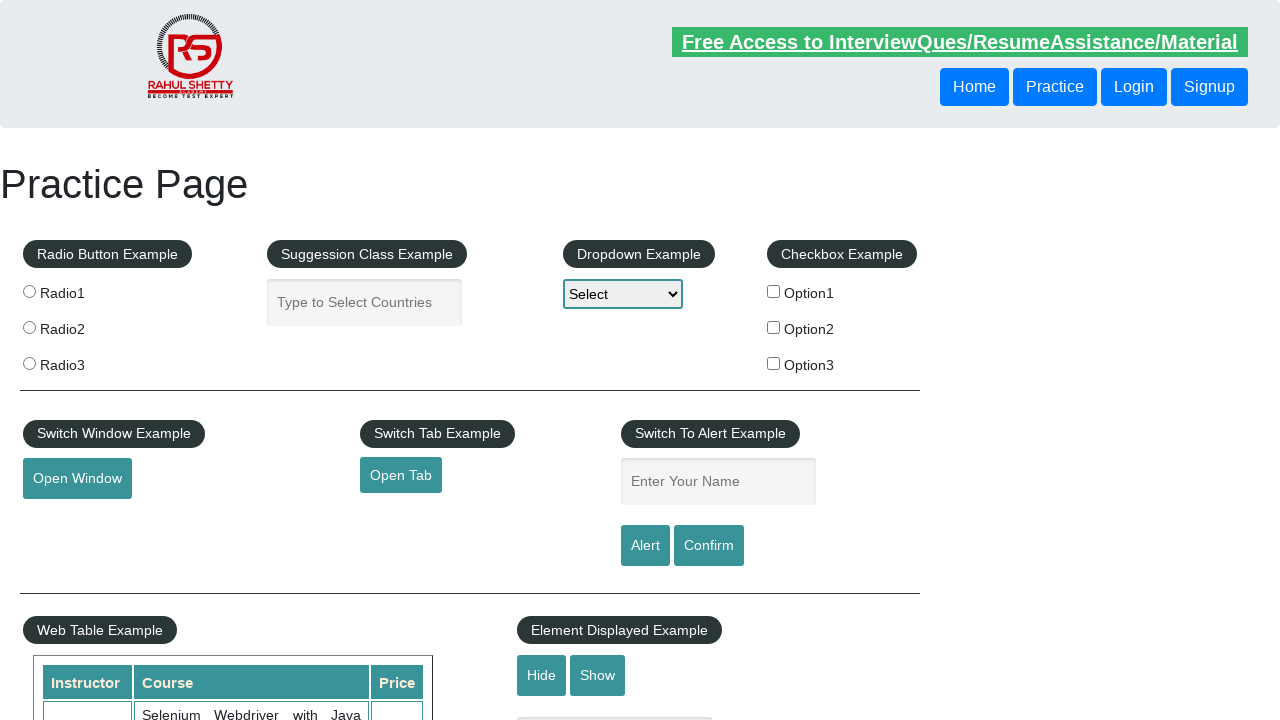

Located all checkboxes on the page
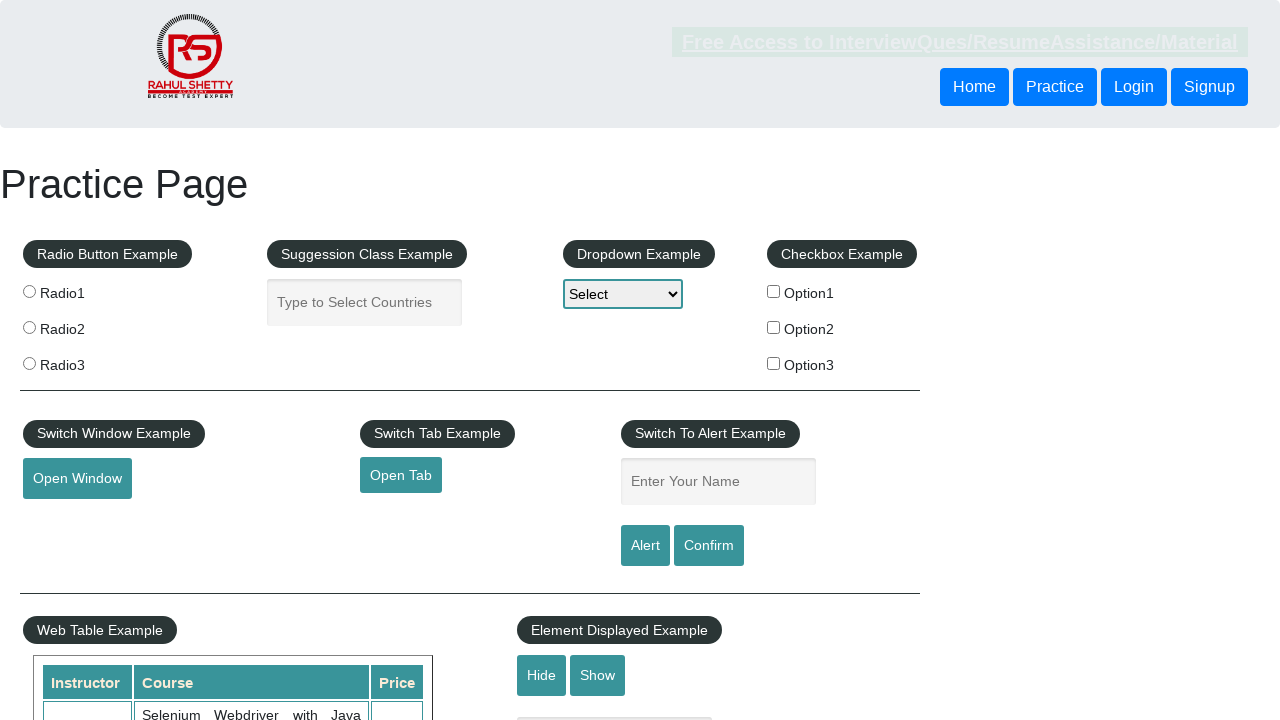

Clicked a checkbox at (774, 291) on xpath=//input[@type='checkbox'] >> nth=0
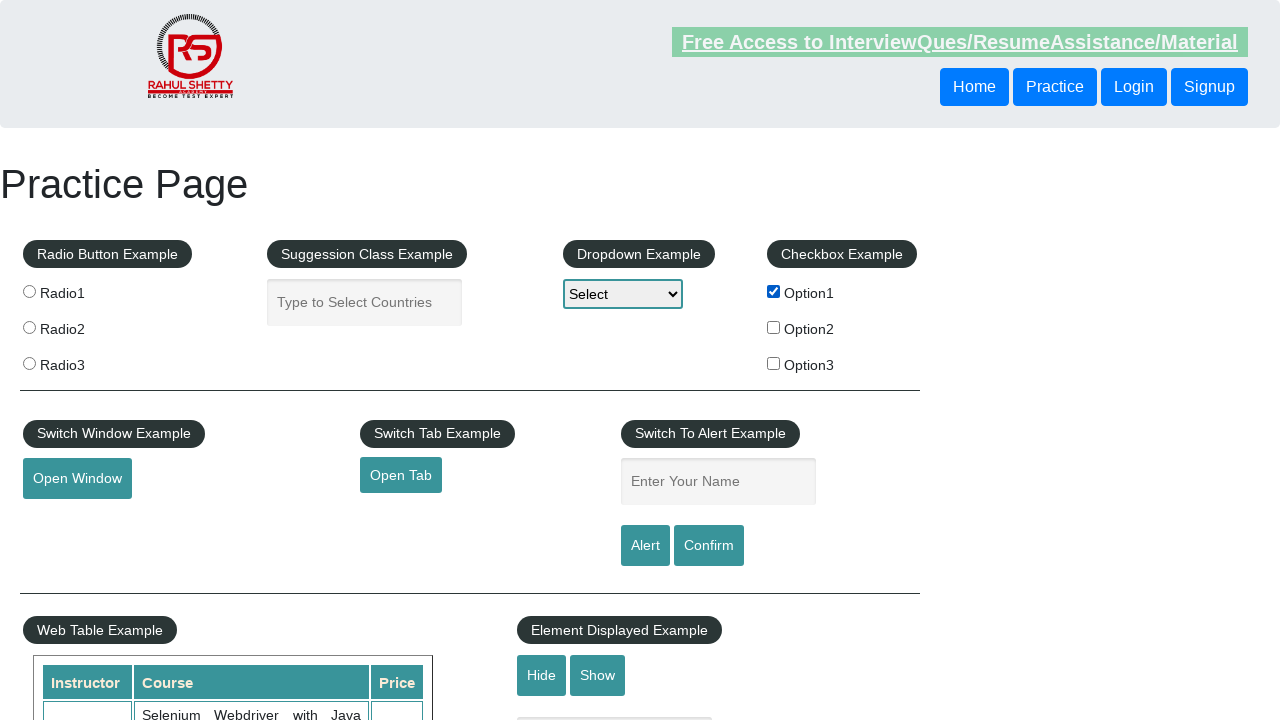

Verified checkbox is selected
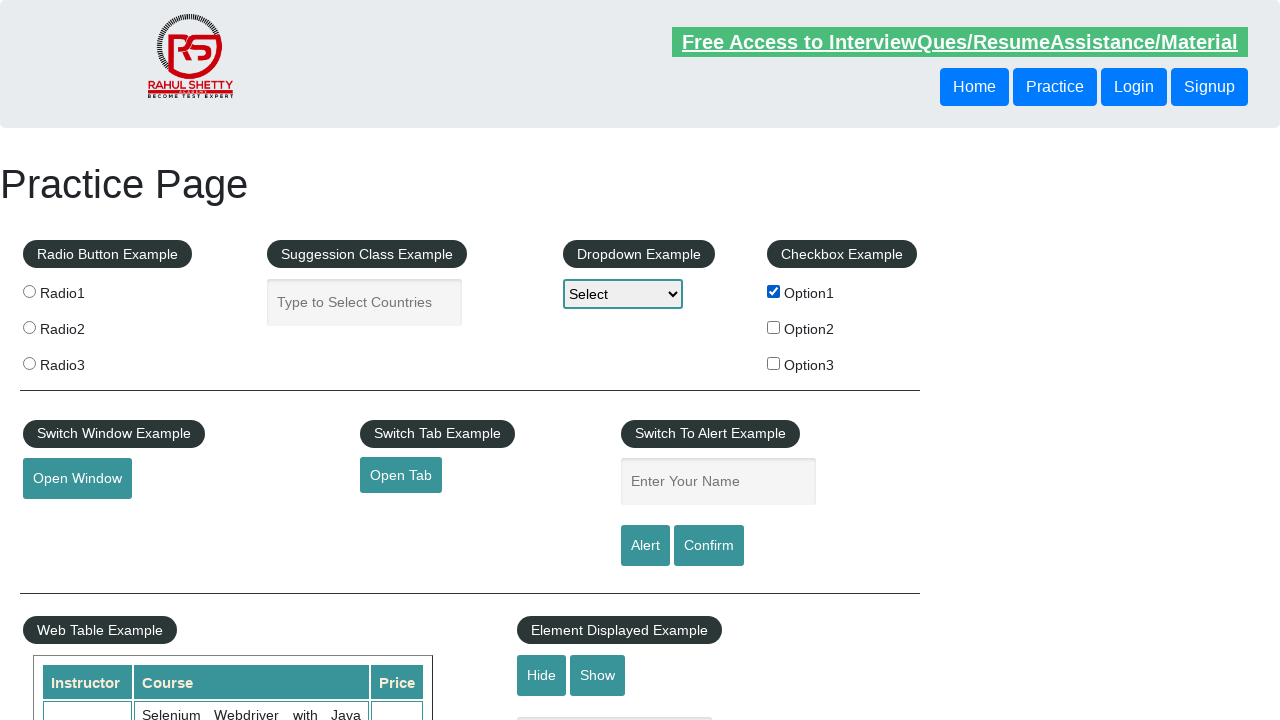

Clicked a checkbox at (774, 327) on xpath=//input[@type='checkbox'] >> nth=1
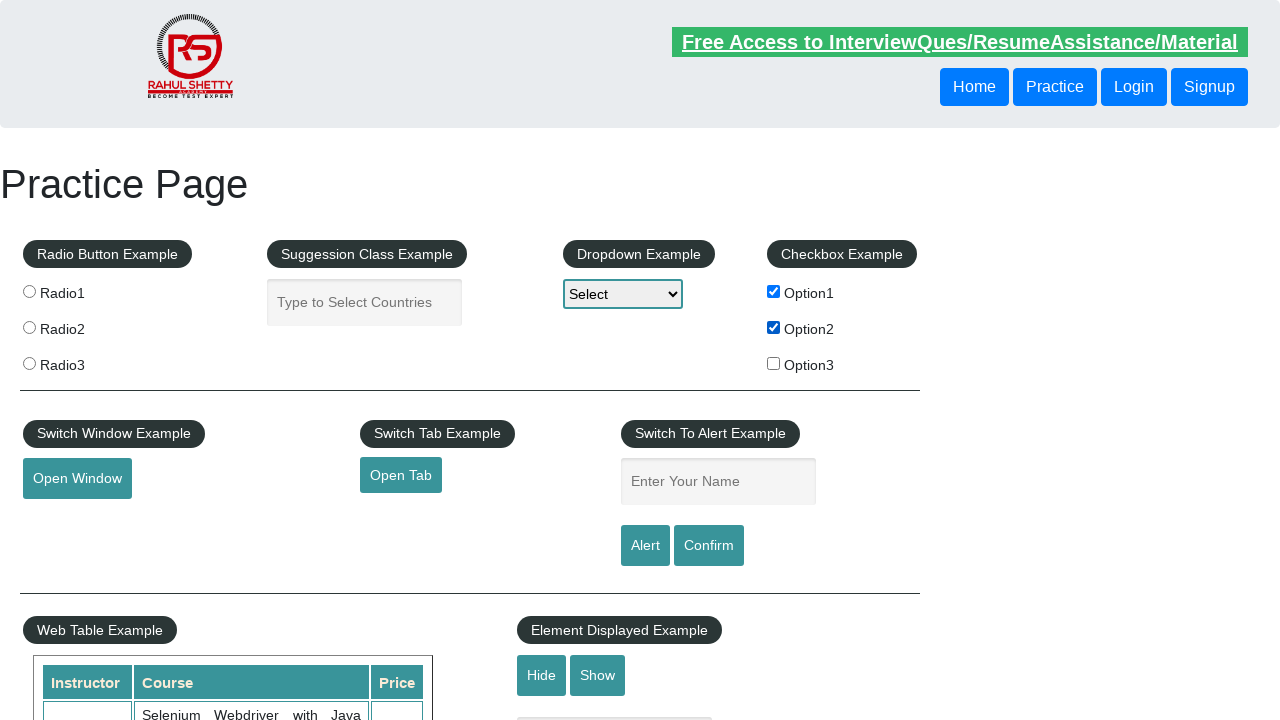

Verified checkbox is selected
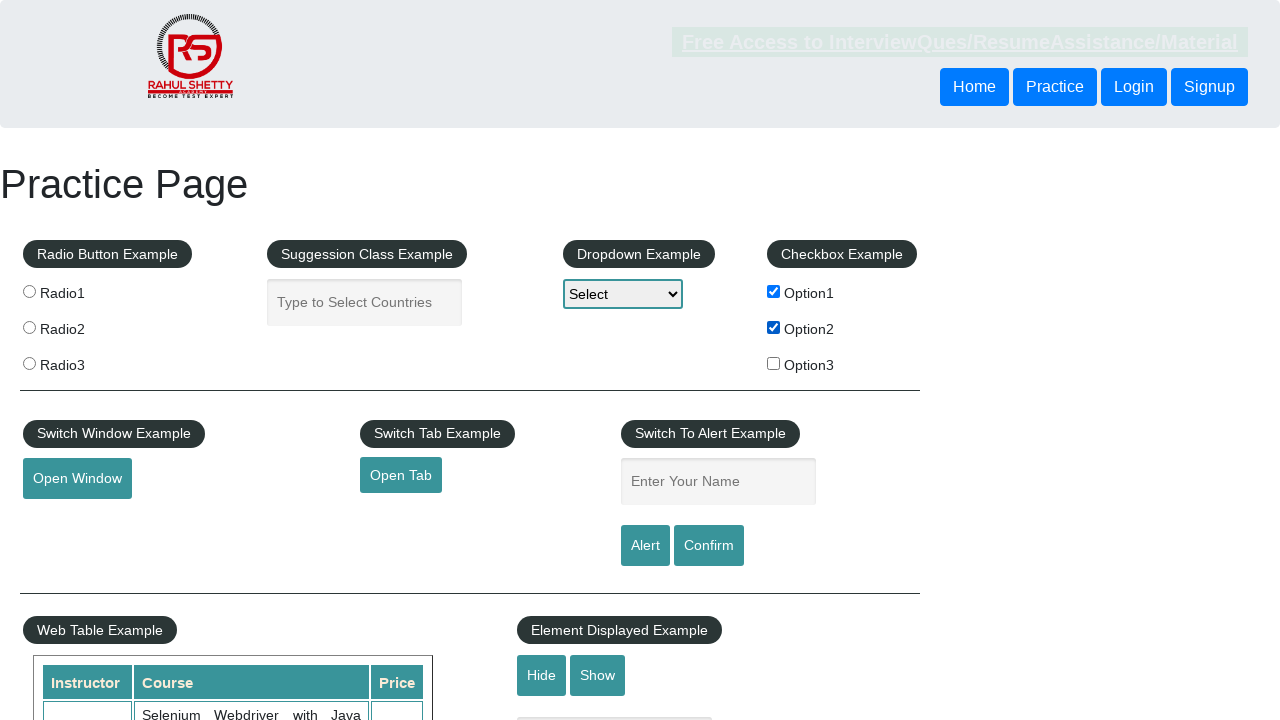

Clicked a checkbox at (774, 363) on xpath=//input[@type='checkbox'] >> nth=2
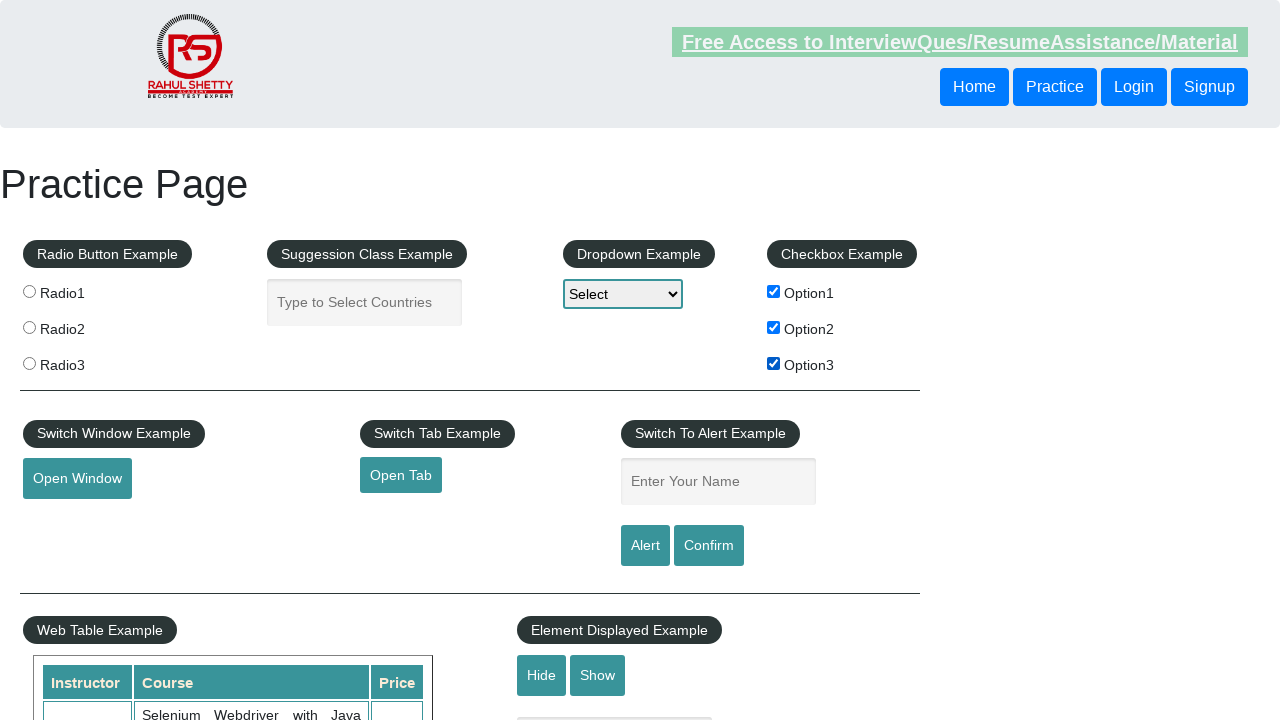

Verified checkbox is selected
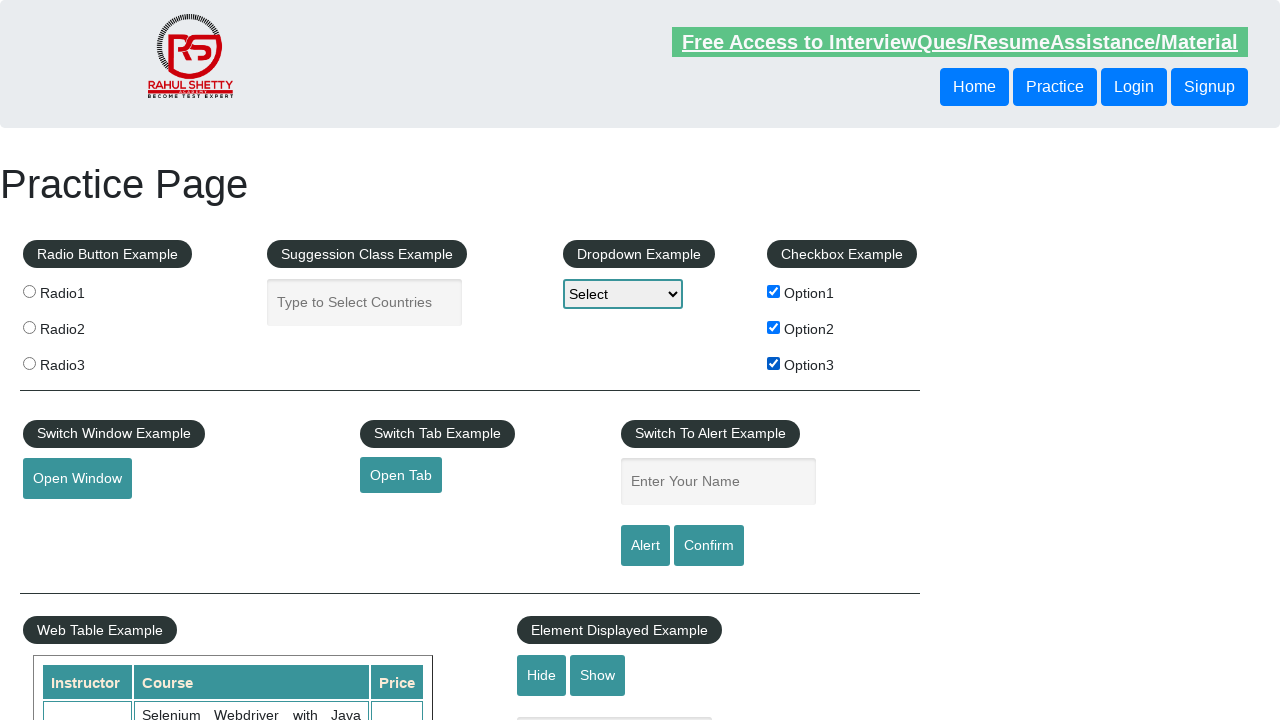

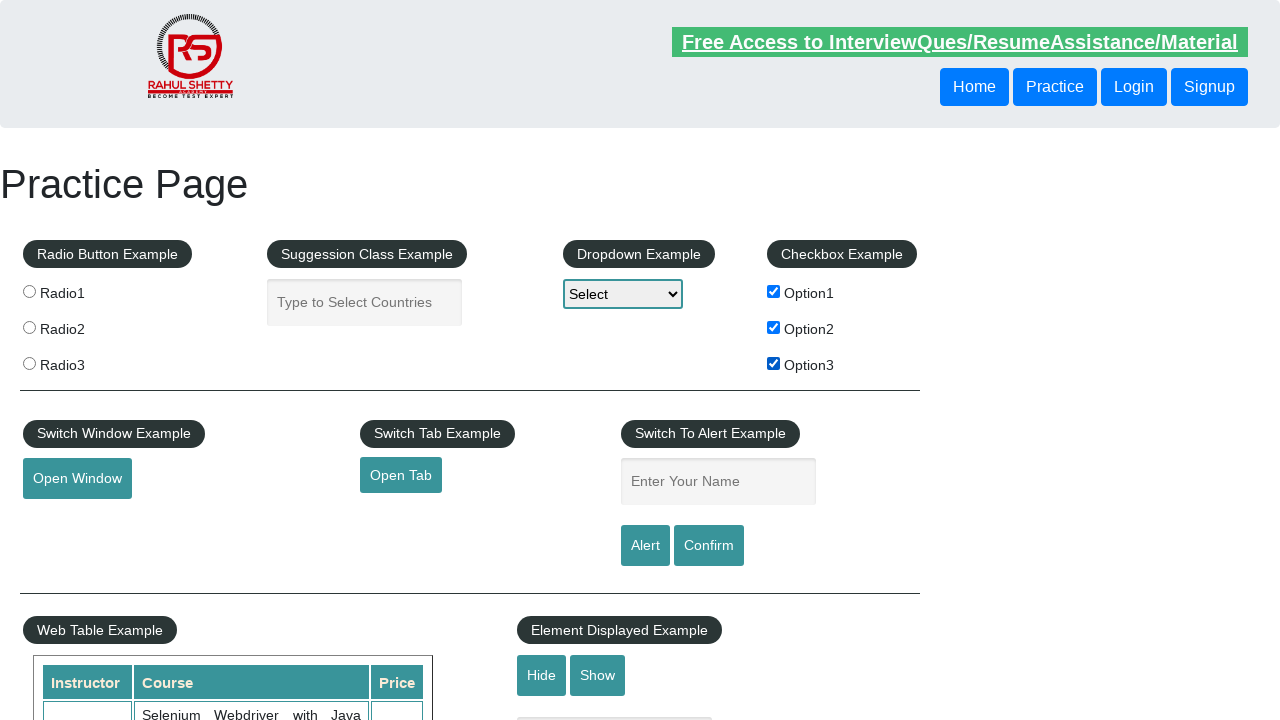